Tests drag and drop functionality within an iframe on jQuery UI demo page, then navigates to another section

Starting URL: https://jqueryui.com/droppable/

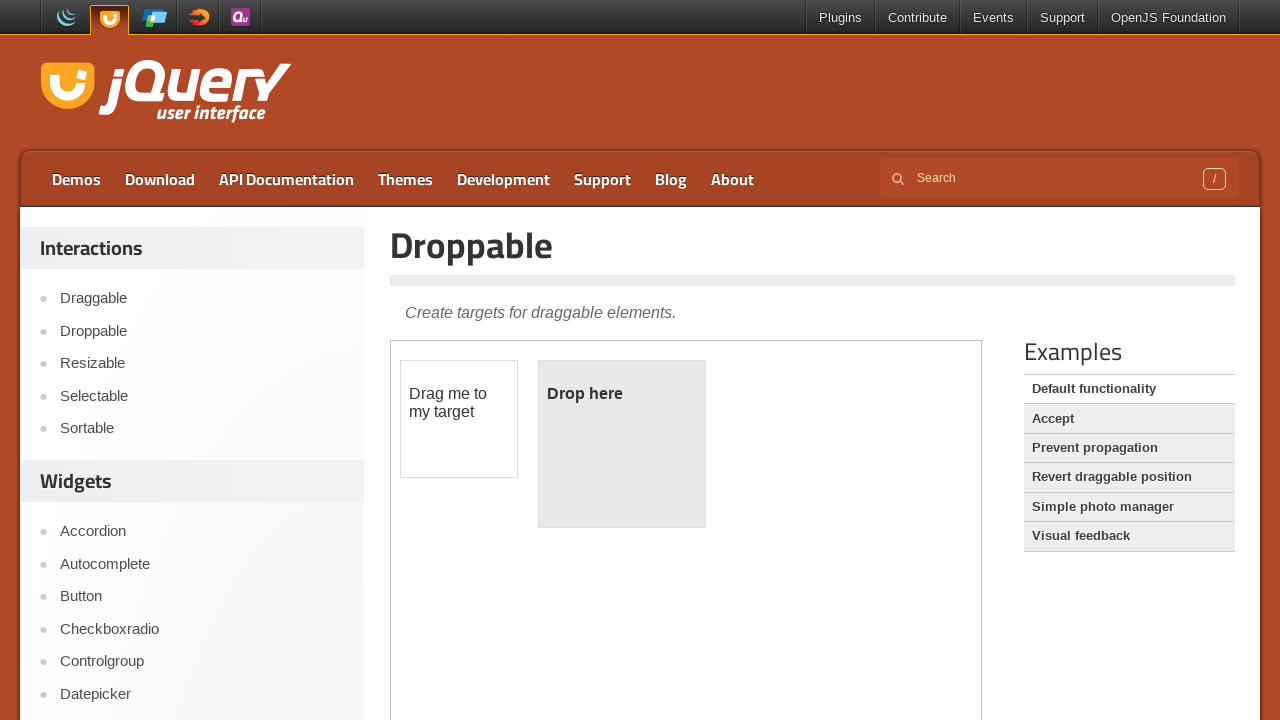

Located iframe with demo-frame class
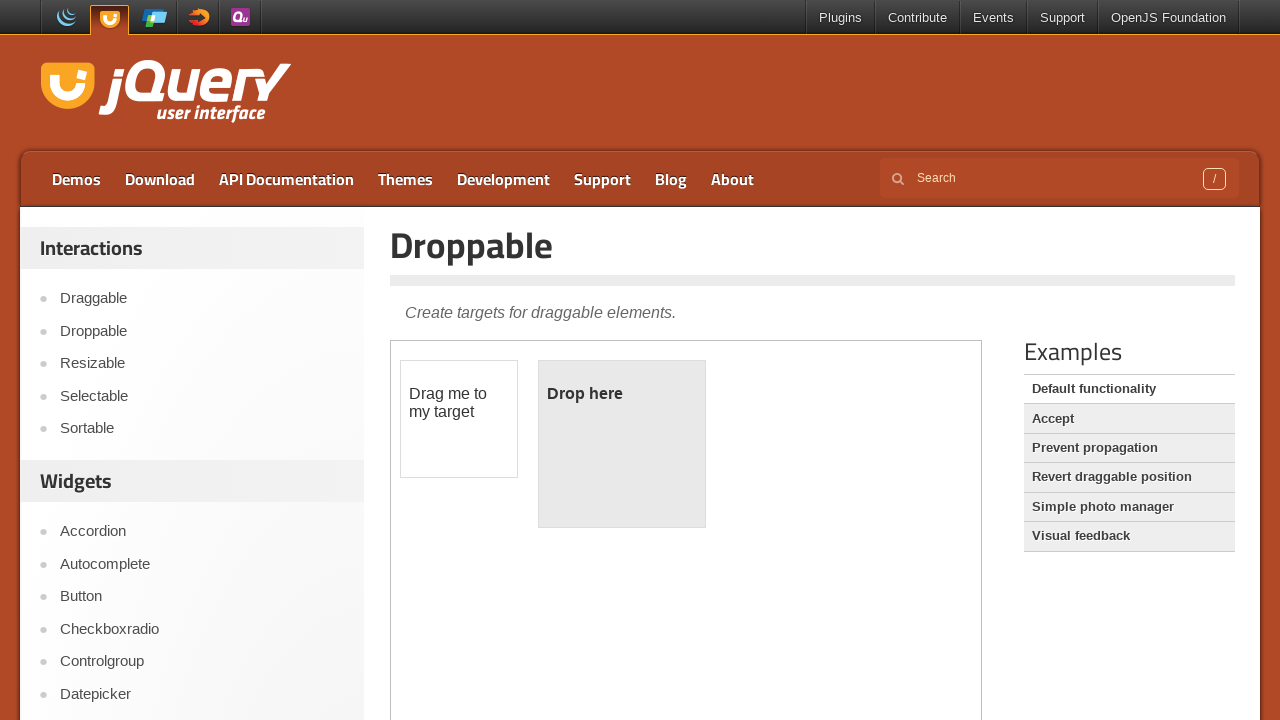

Clicked on draggable element within iframe at (459, 403) on iframe.demo-frame >> internal:control=enter-frame >> div#draggable p
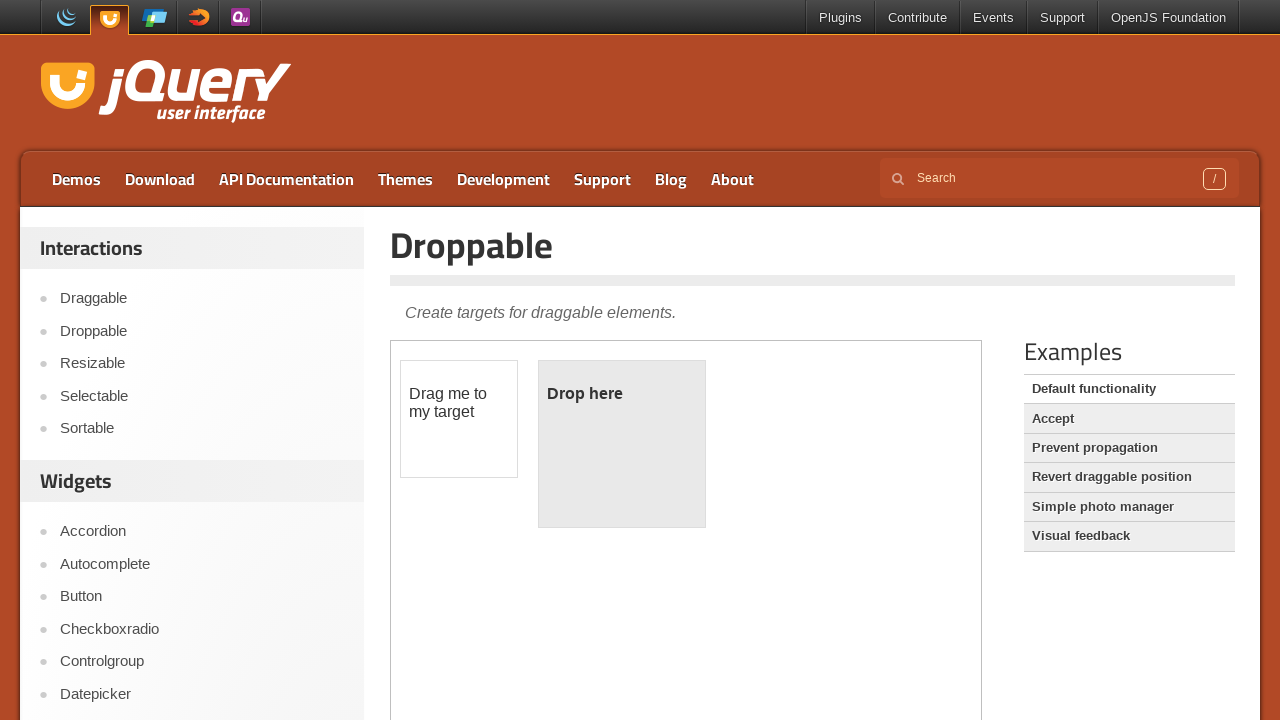

Dragged draggable element to droppable target within iframe at (622, 444)
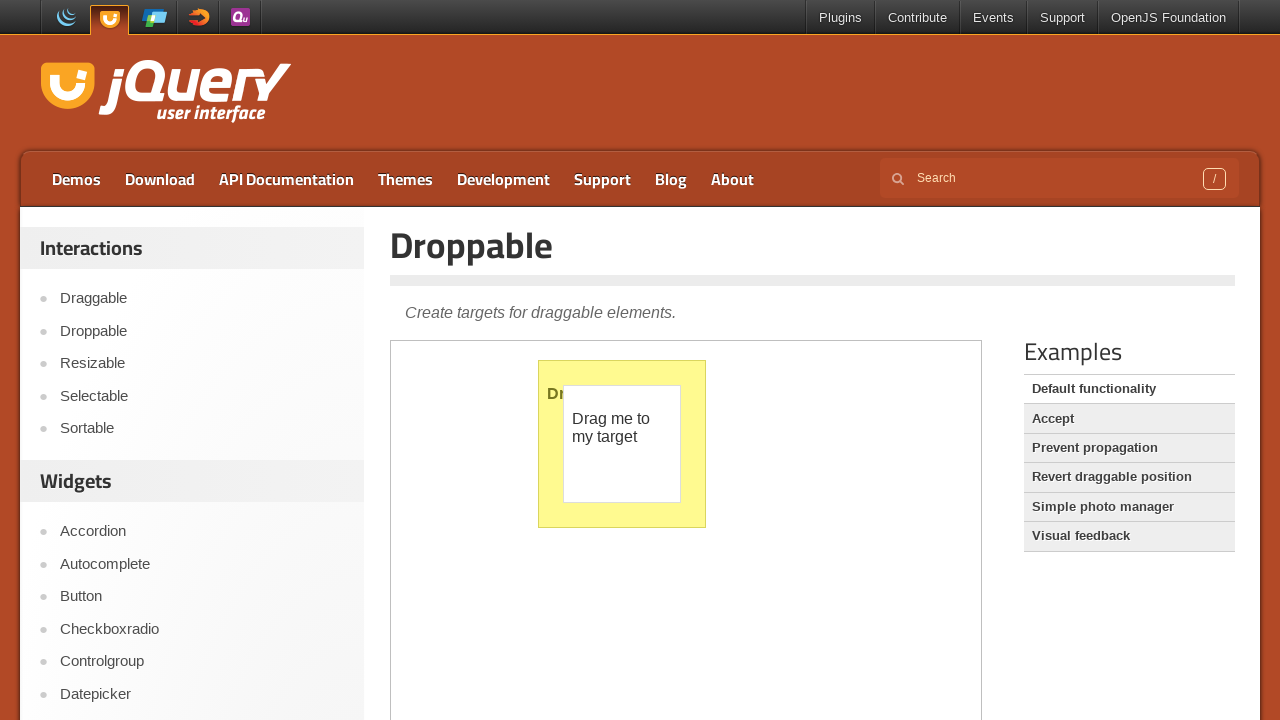

Clicked on Resizable link to navigate to another section at (202, 364) on a:has-text('Resizable')
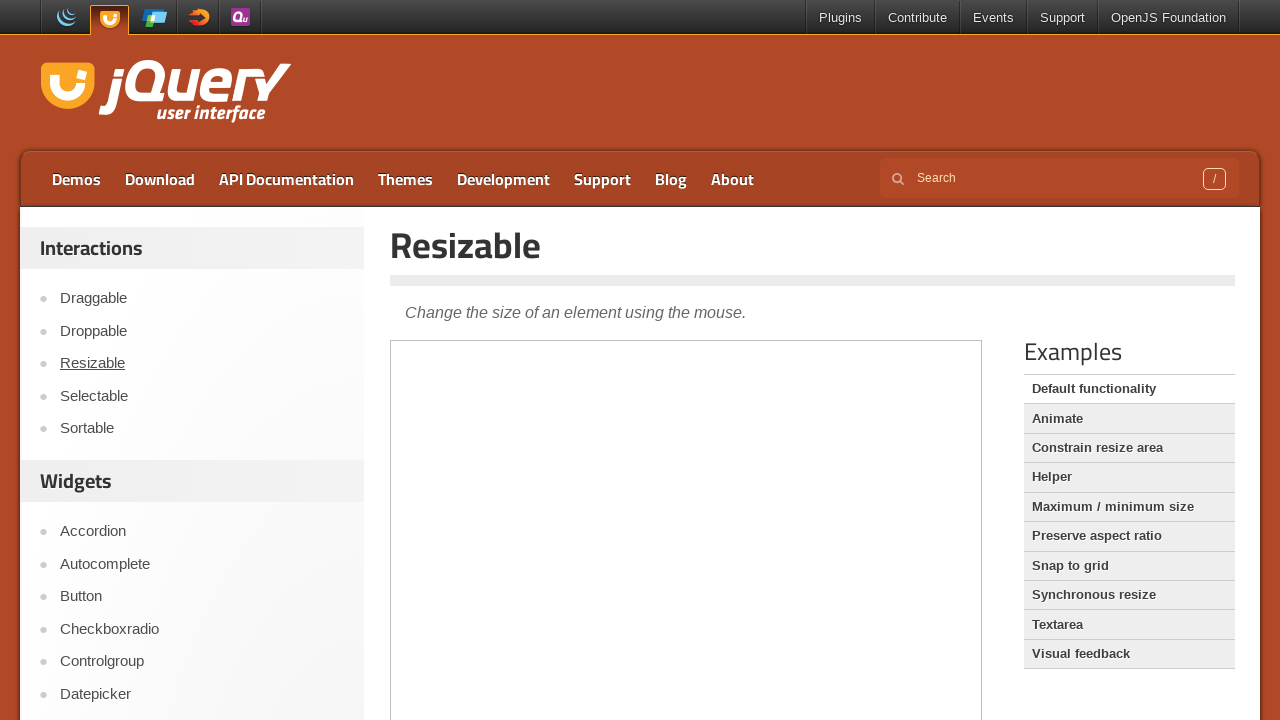

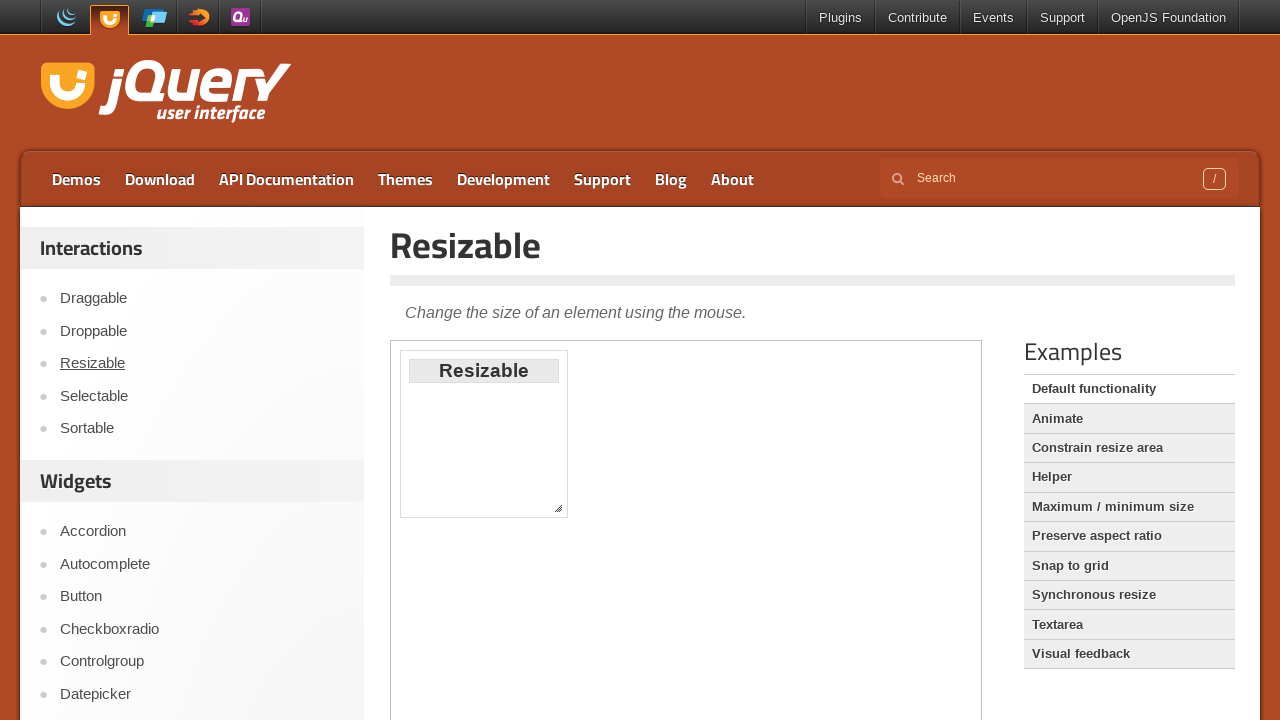